Tests keyboard interactions on a number input field by entering a value and then using the arrow up key to increment the number.

Starting URL: https://the-internet.herokuapp.com/inputs

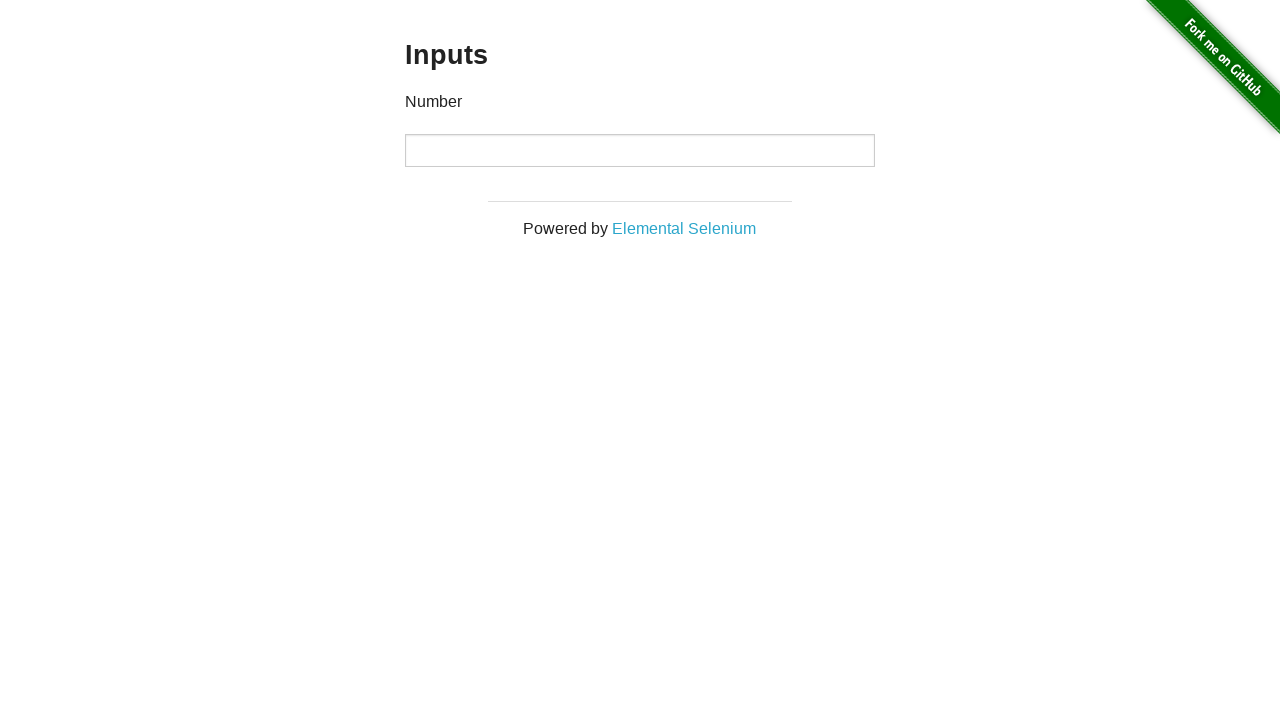

Filled number input field with value '5' on //p[contains(text(),'Number')]/following::input
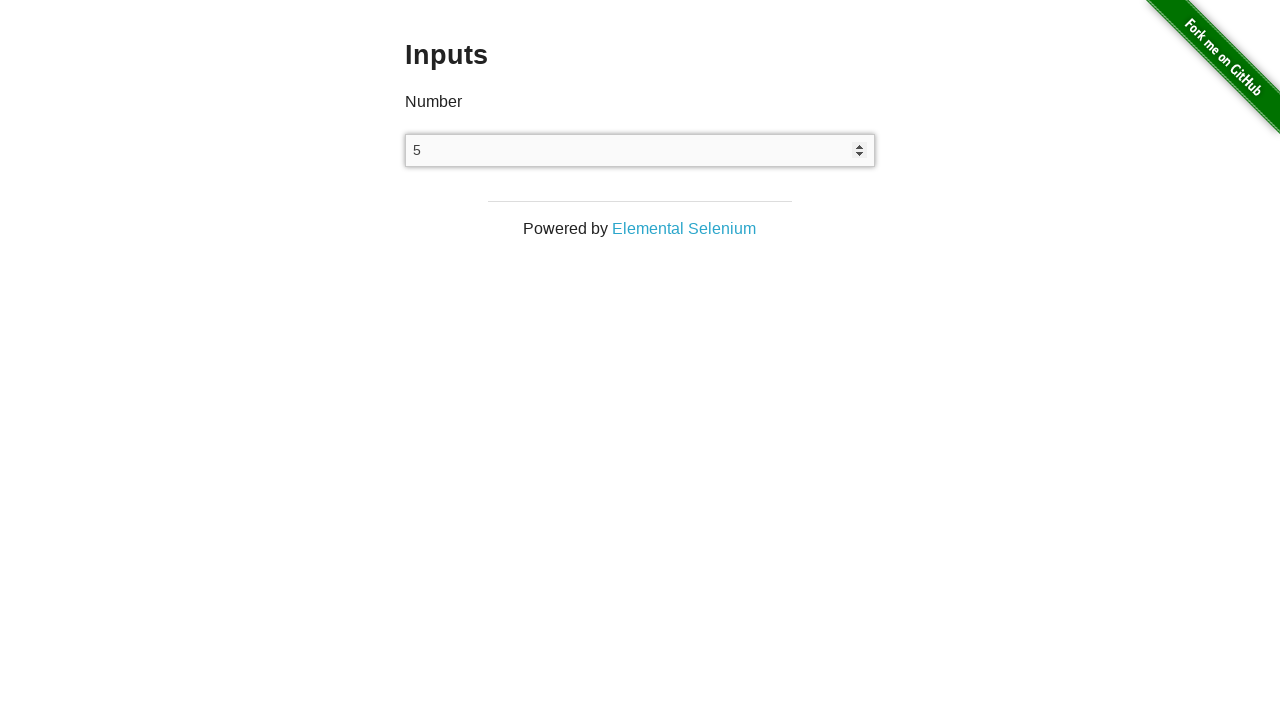

Waited 500ms for input to register
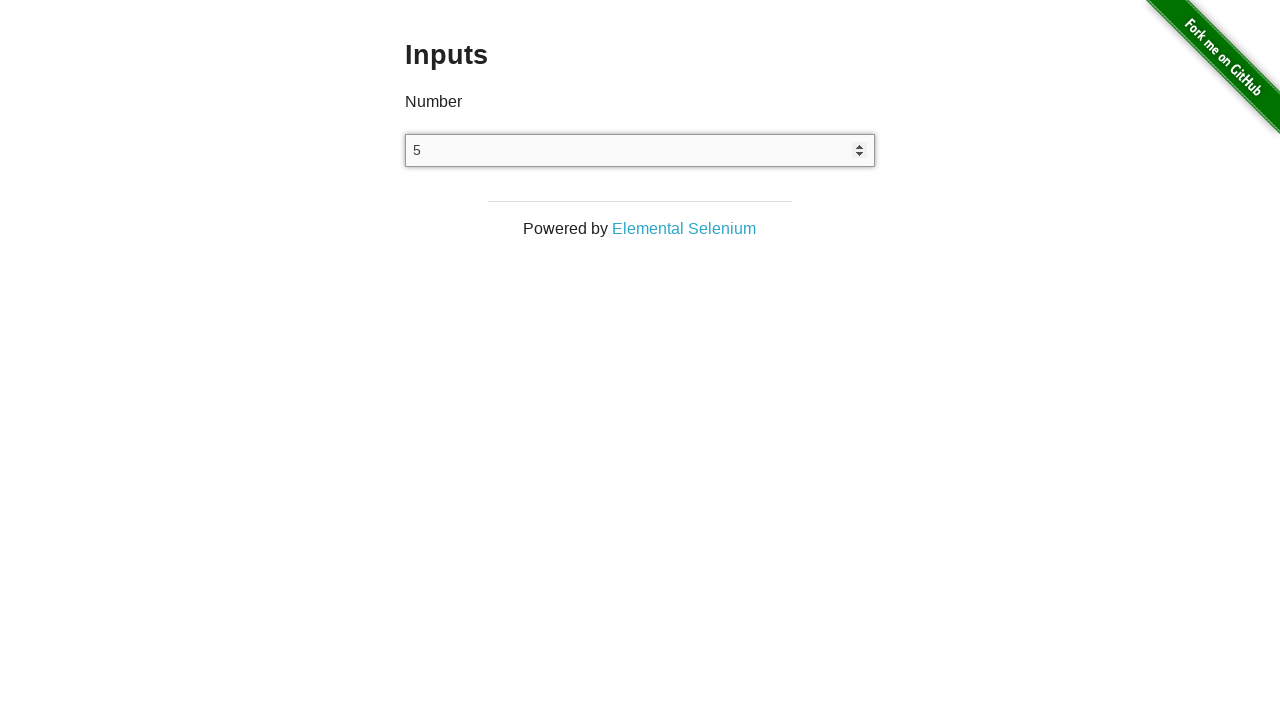

Pressed ArrowUp key to increment number input value
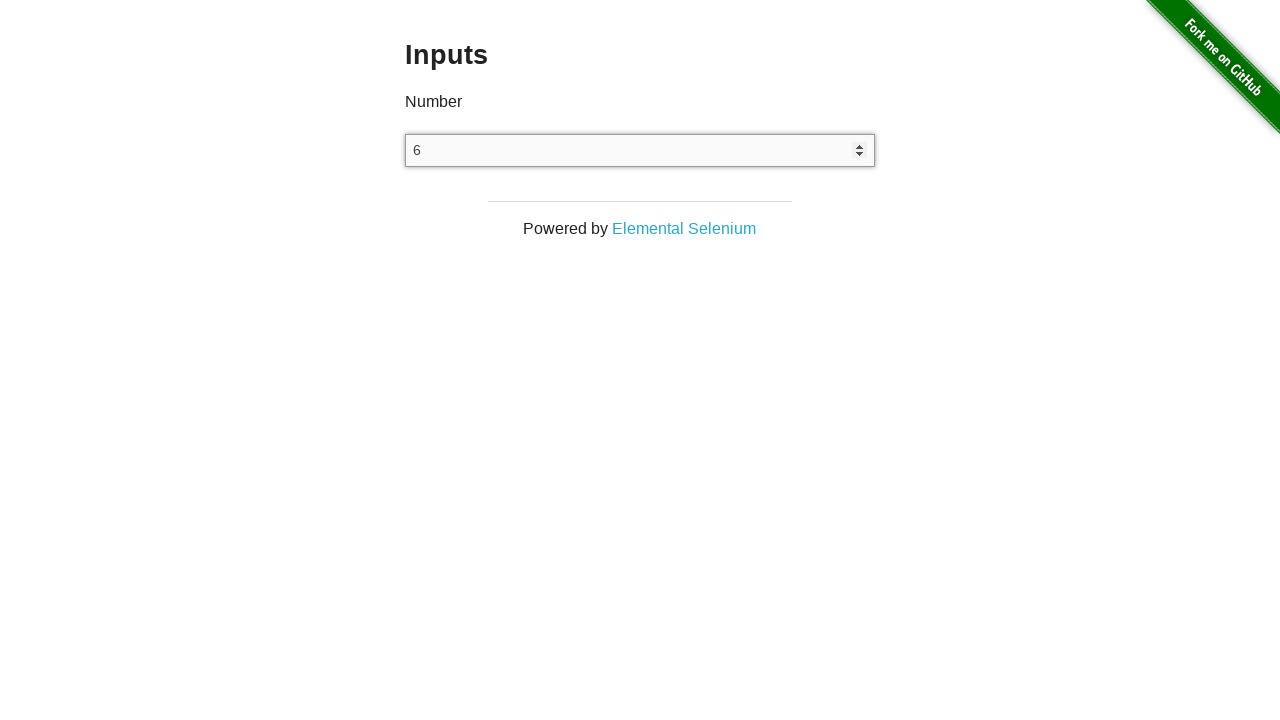

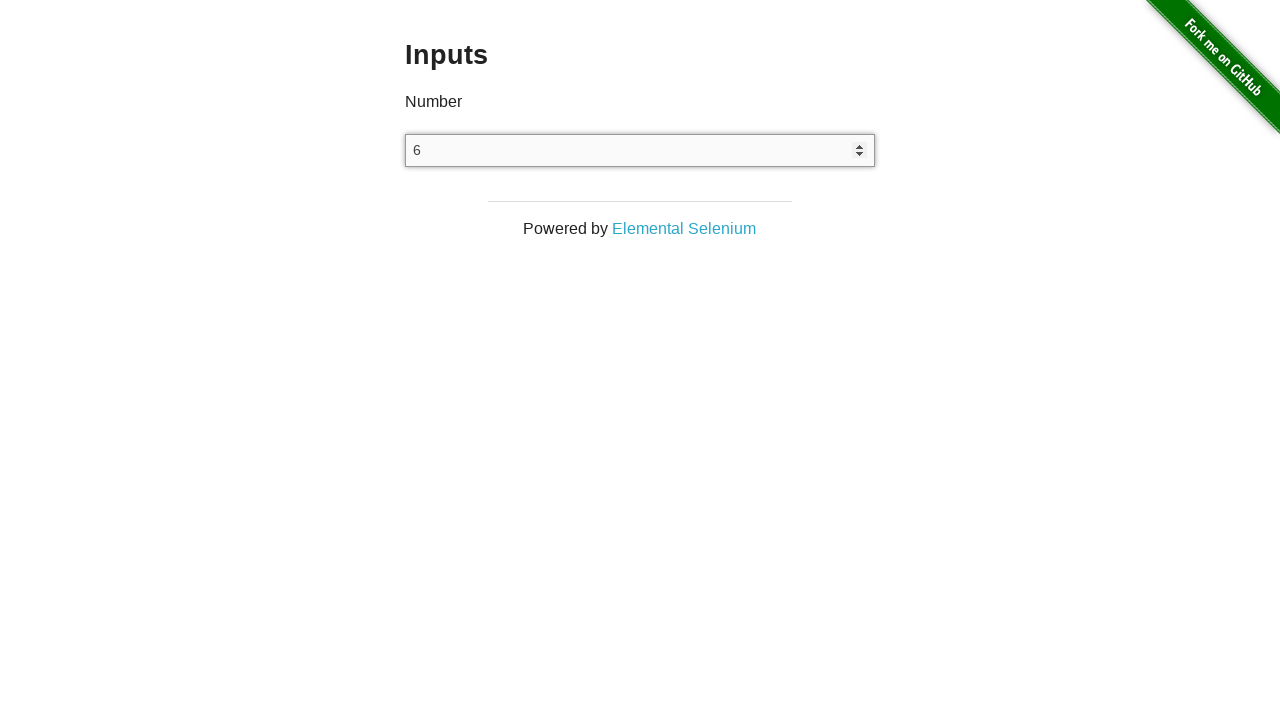